Tests a math challenge form by reading a value from the page, calculating the result using a logarithmic formula, filling in the answer, checking a robot checkbox, selecting a radio button, and submitting the form.

Starting URL: https://suninjuly.github.io/math.html

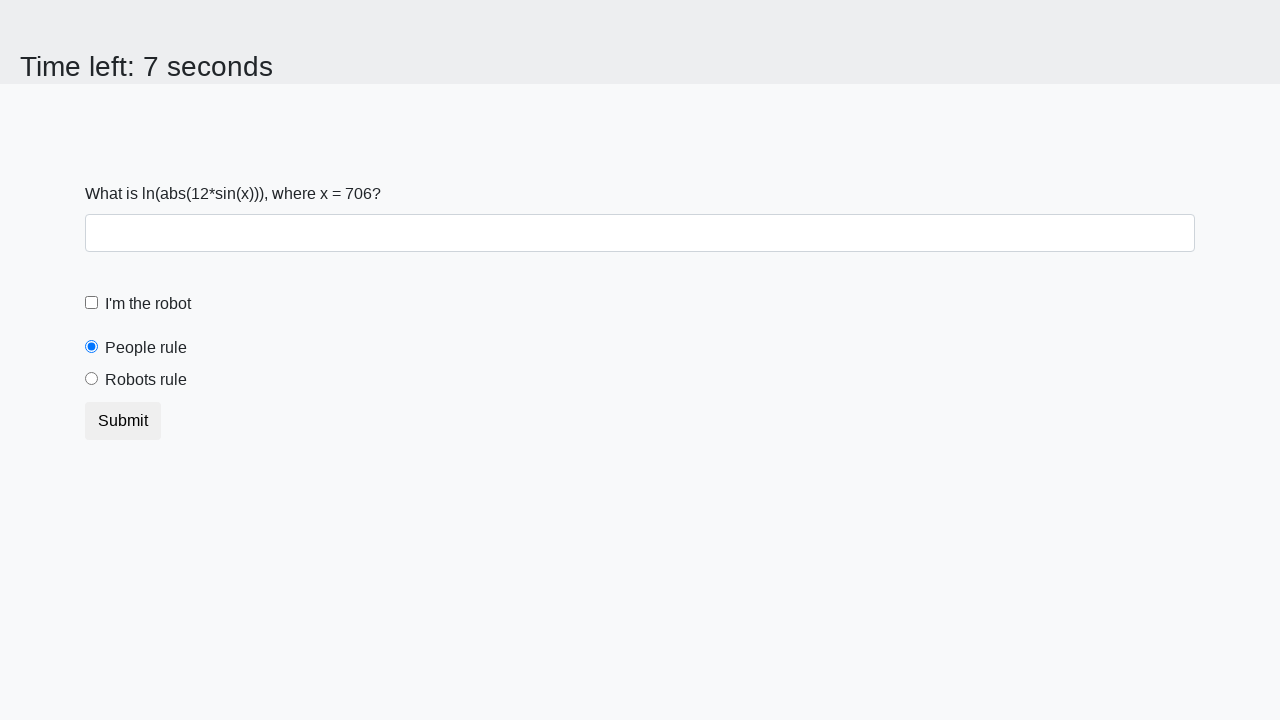

Located the x value input element
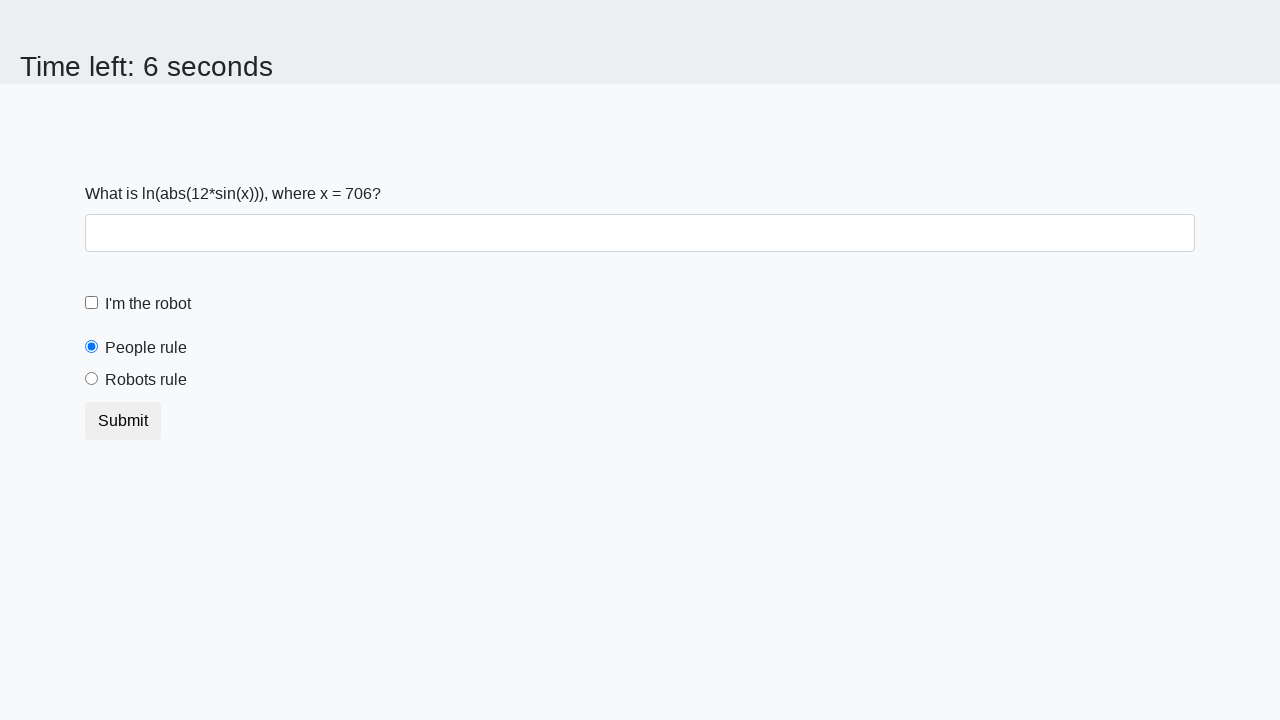

Retrieved x value from the page
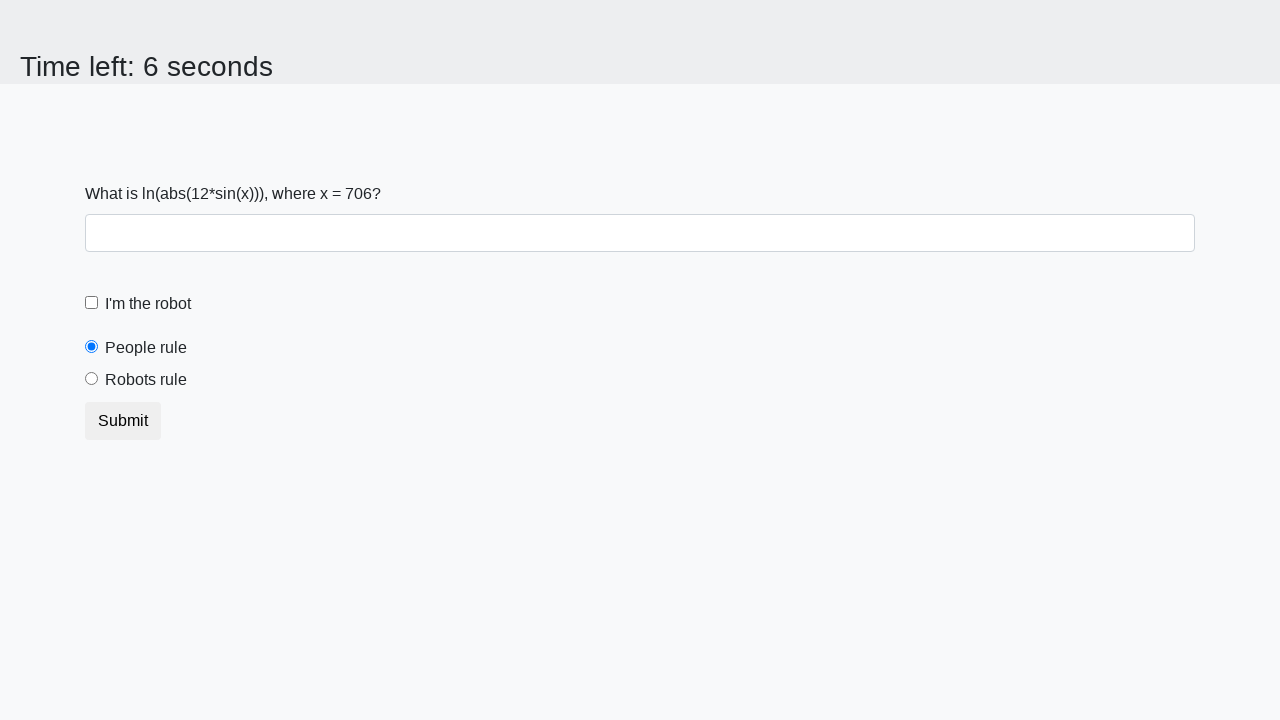

Calculated answer using logarithmic formula: 2.2062016117250027
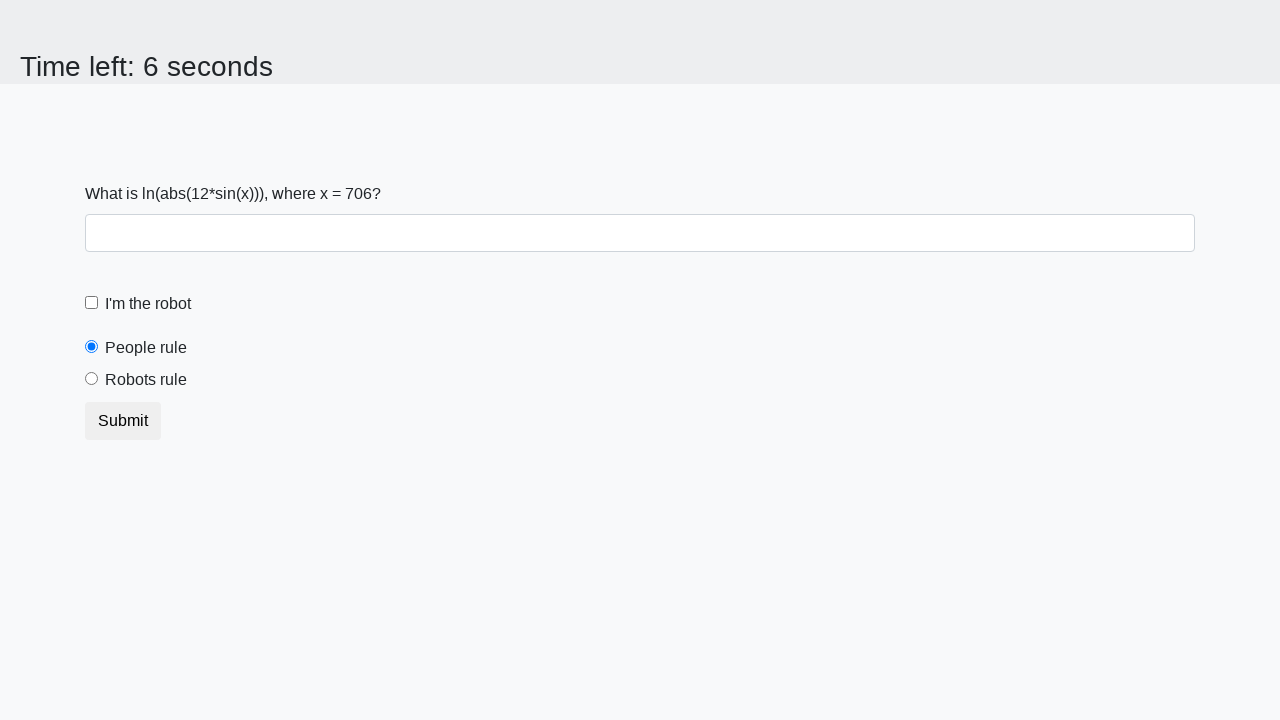

Filled answer field with calculated result on #answer
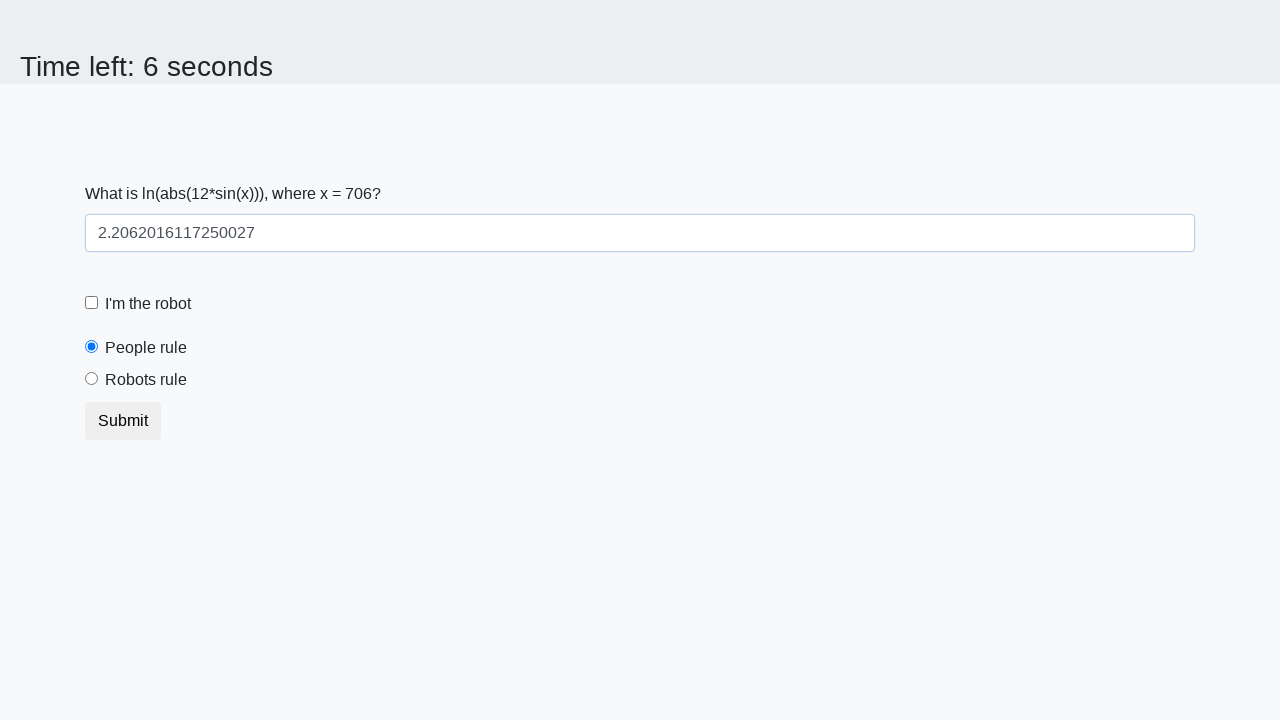

Checked the robot checkbox at (92, 303) on #robotCheckbox
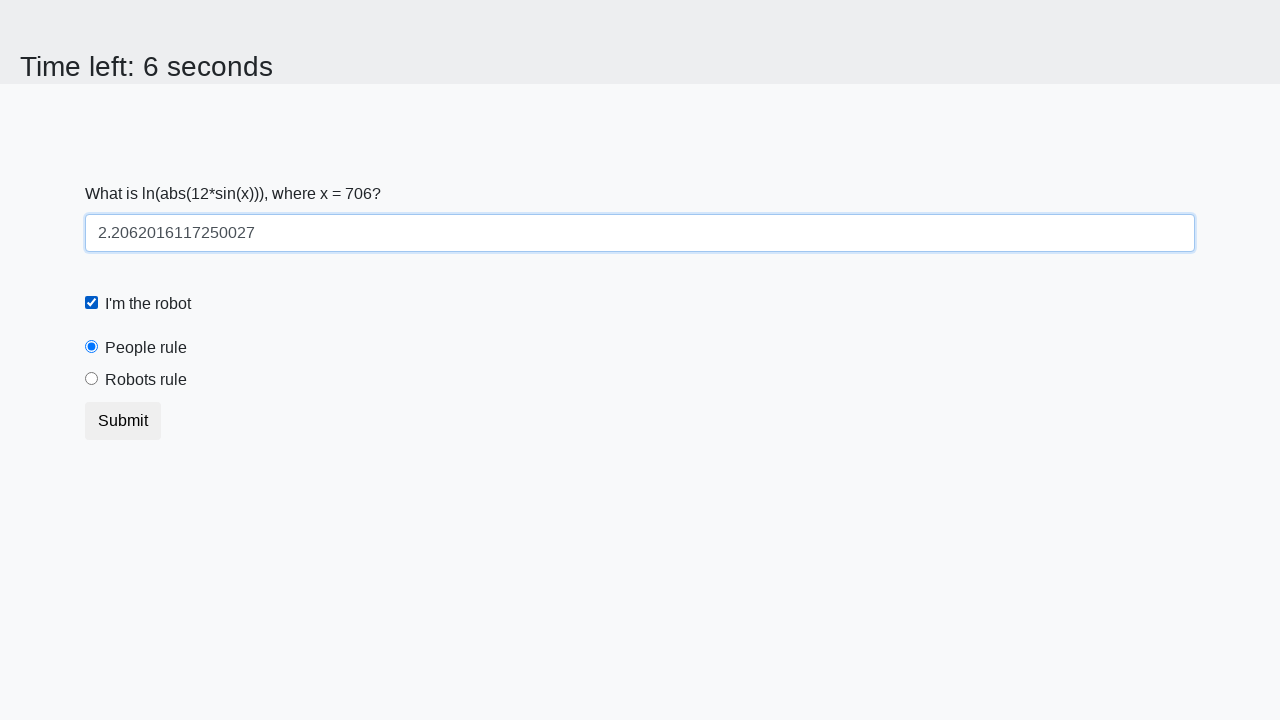

Selected 'robots' radio button at (92, 379) on [value='robots']
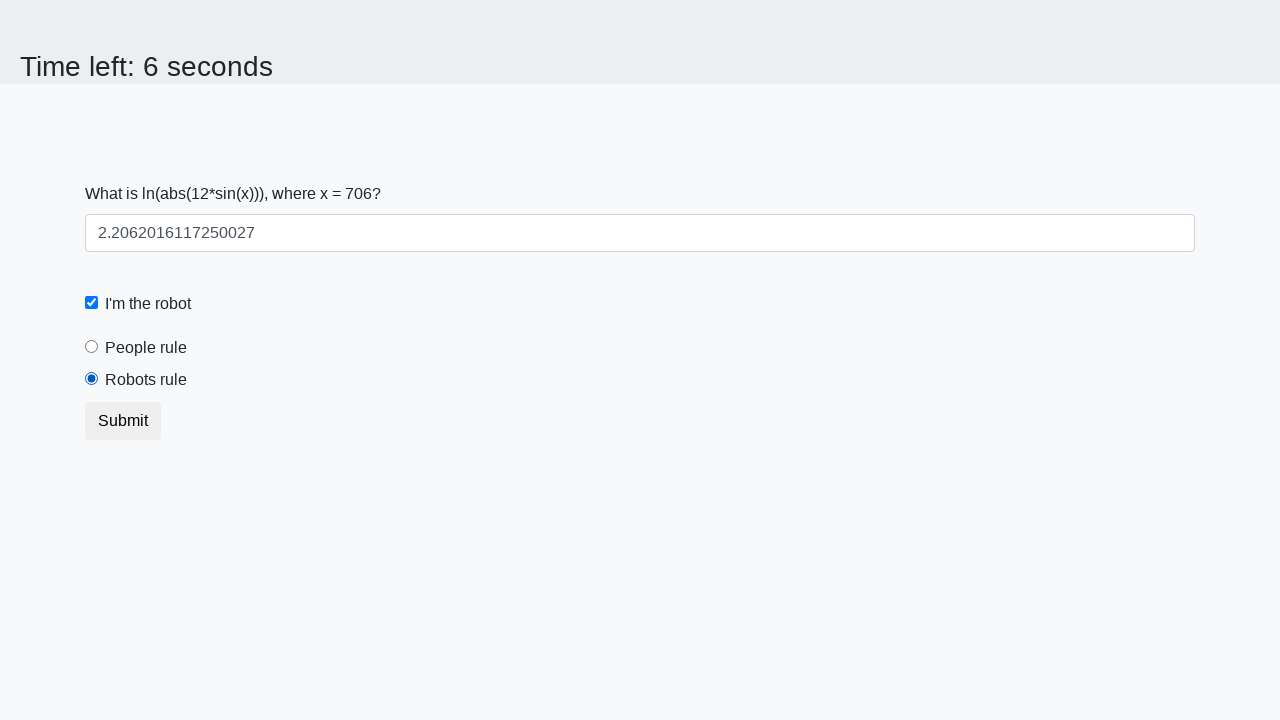

Submitted the math challenge form at (123, 421) on [type='submit']
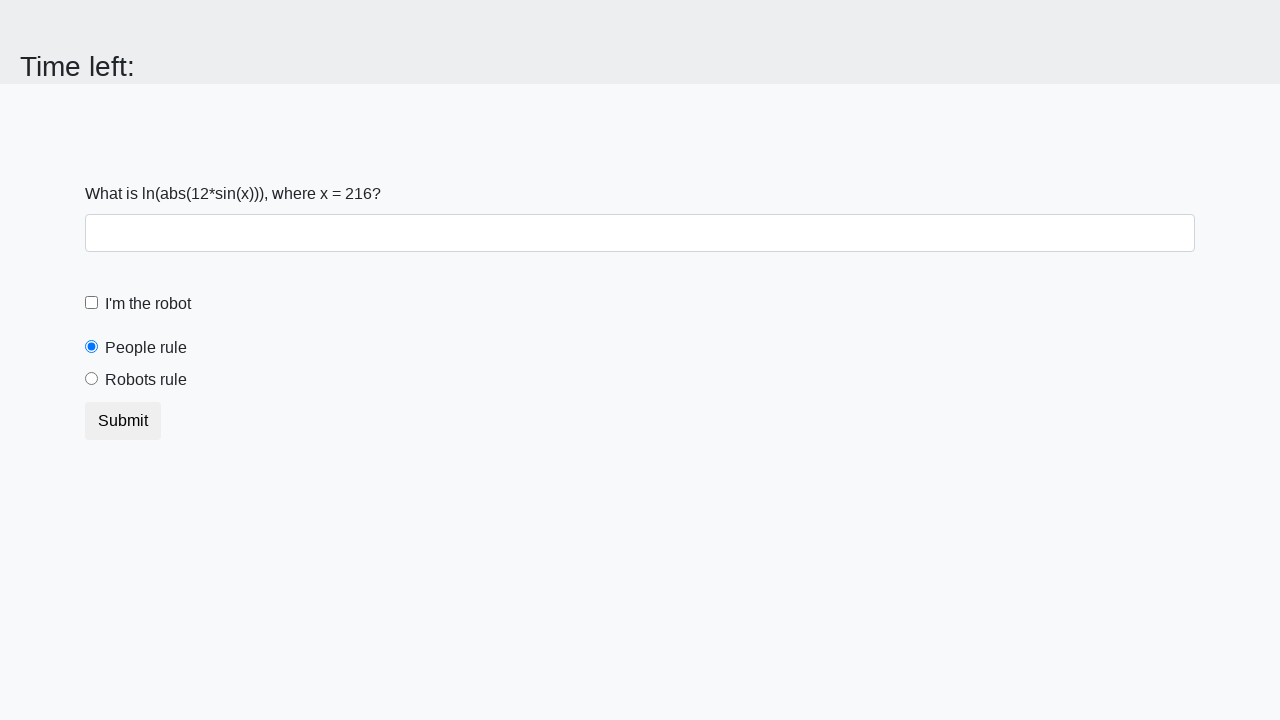

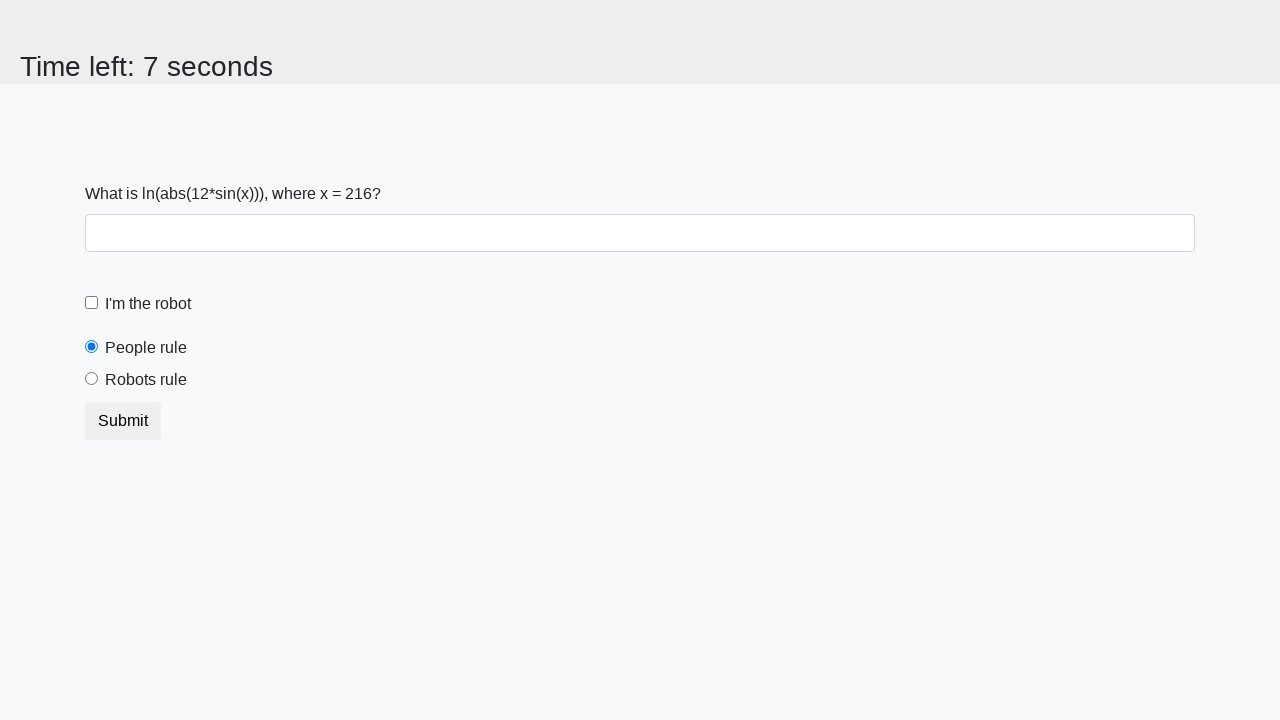